Tests dropdown selection functionality by selecting "Option 2" from a dropdown menu using visible text selection.

Starting URL: https://the-internet.herokuapp.com/dropdown

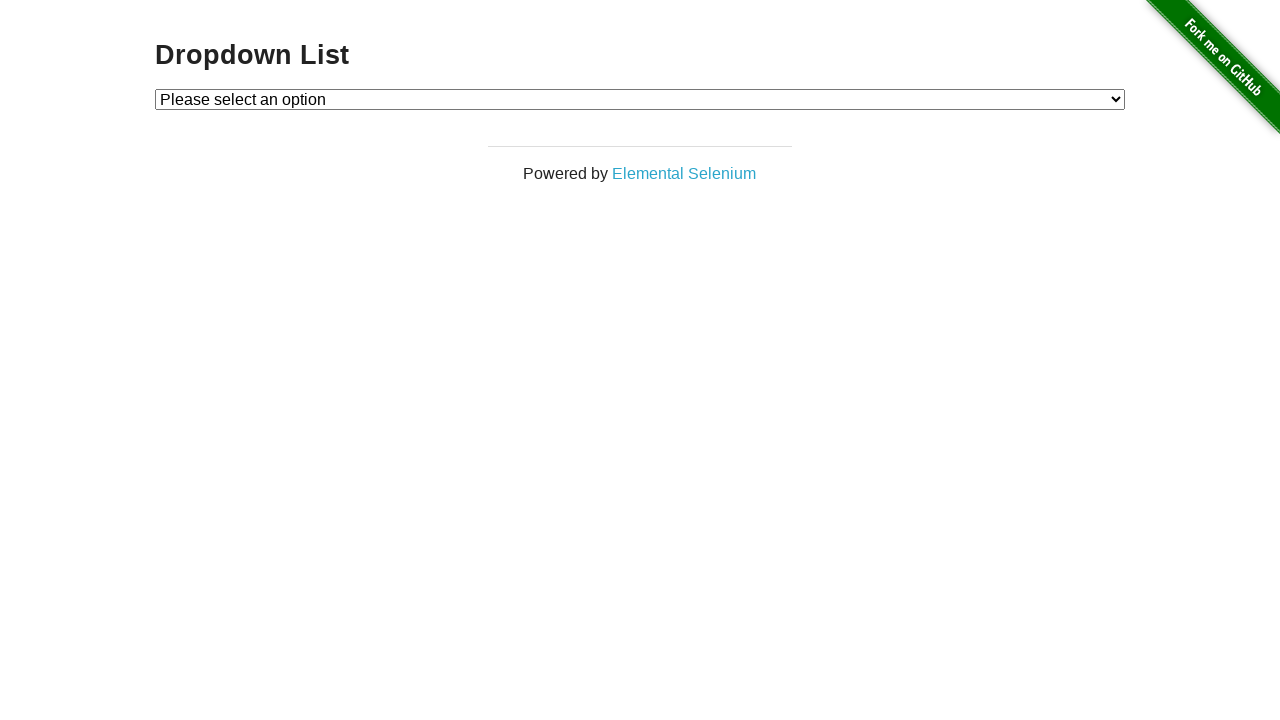

Selected 'Option 2' from dropdown menu on #dropdown
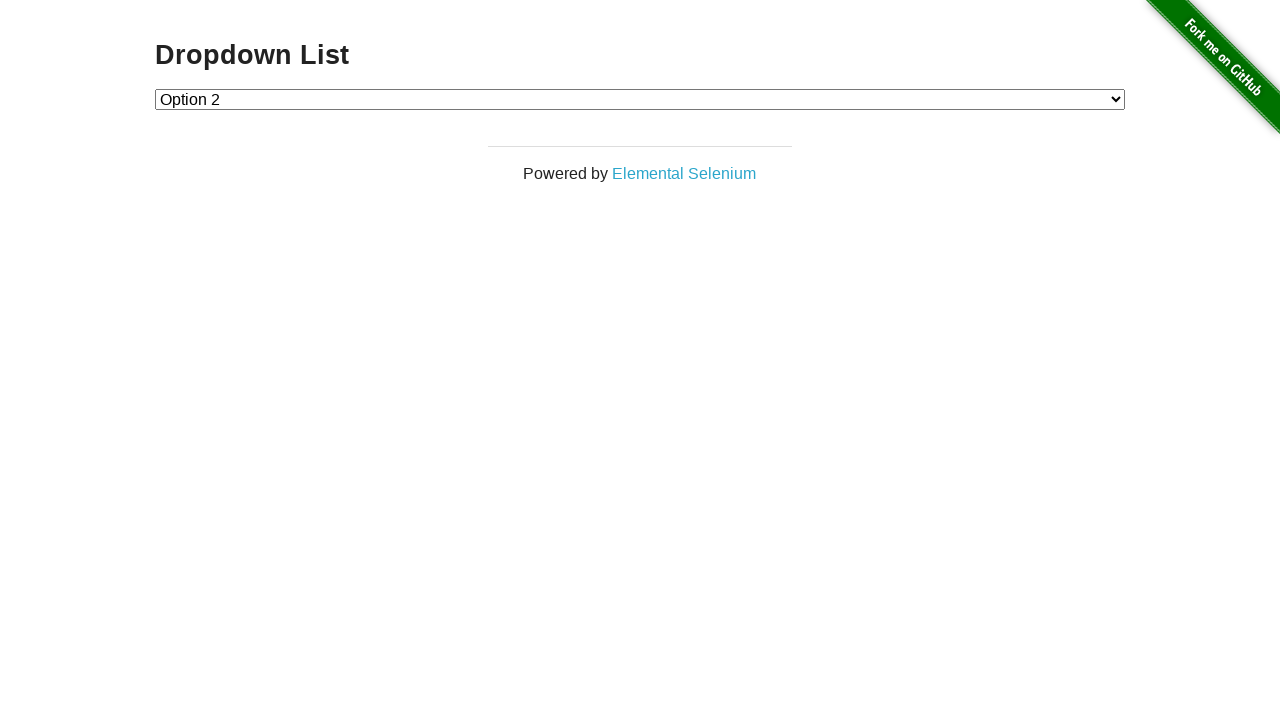

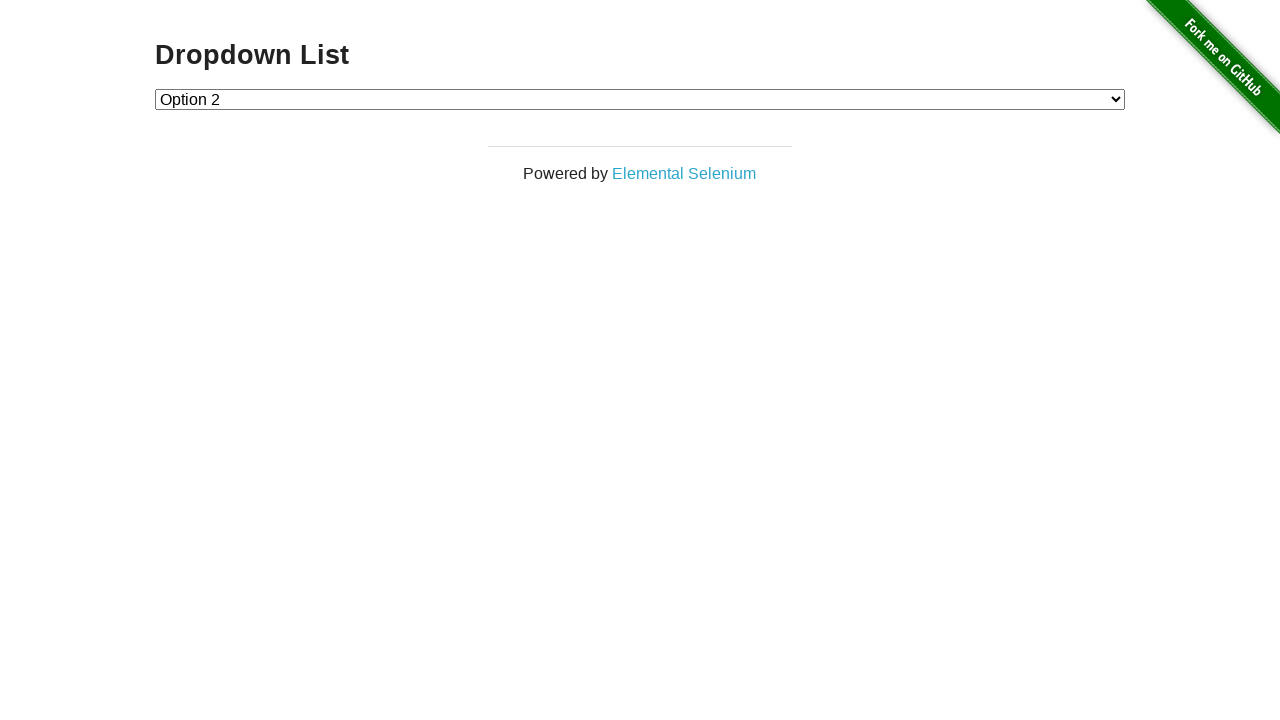